Navigates to a demo table page and extracts employee information from a table by iterating through rows to get first names and usernames

Starting URL: http://automationbykrishna.com

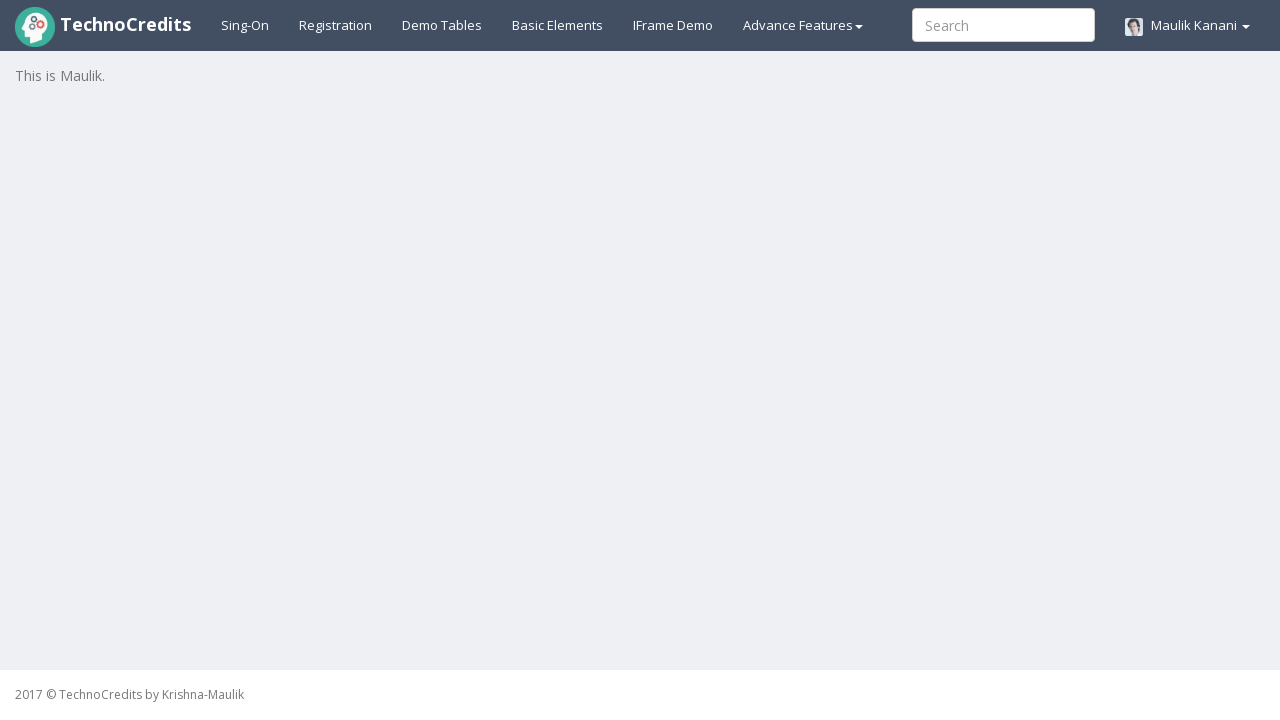

Clicked on demo table link to navigate to table page at (442, 25) on #demotable
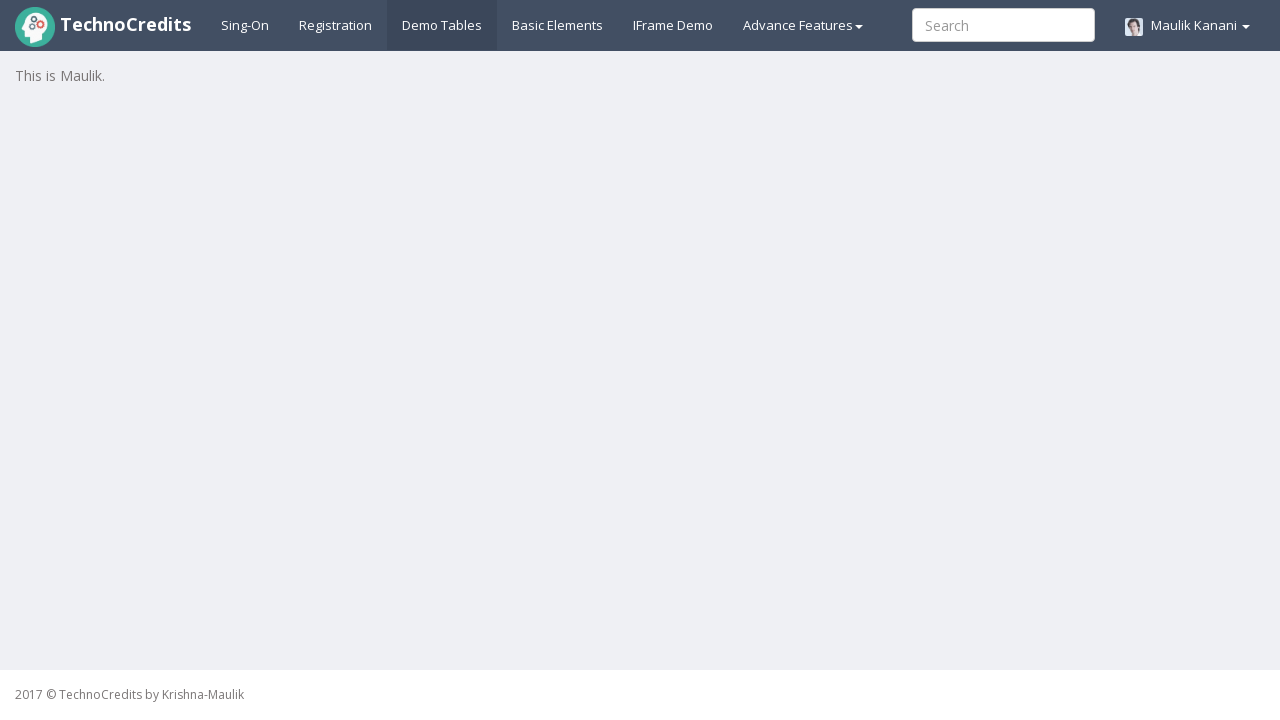

Table with id 'table1' loaded and became visible
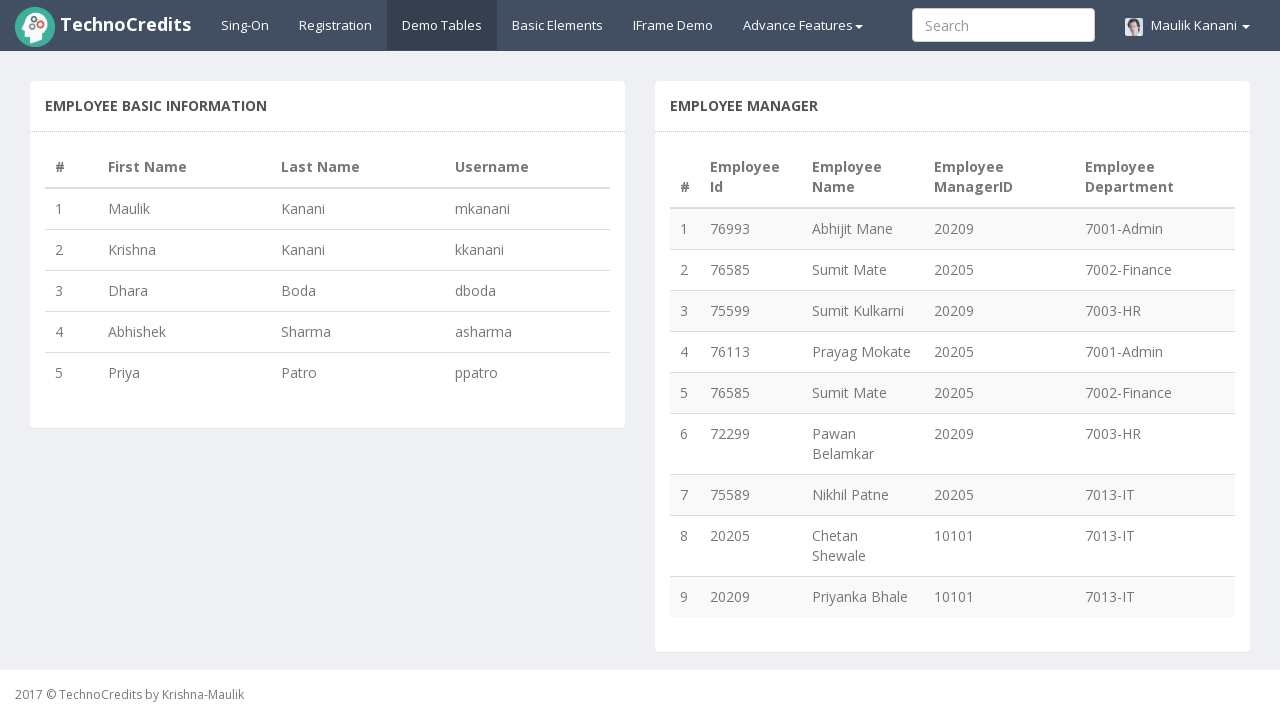

Located all table rows in tbody
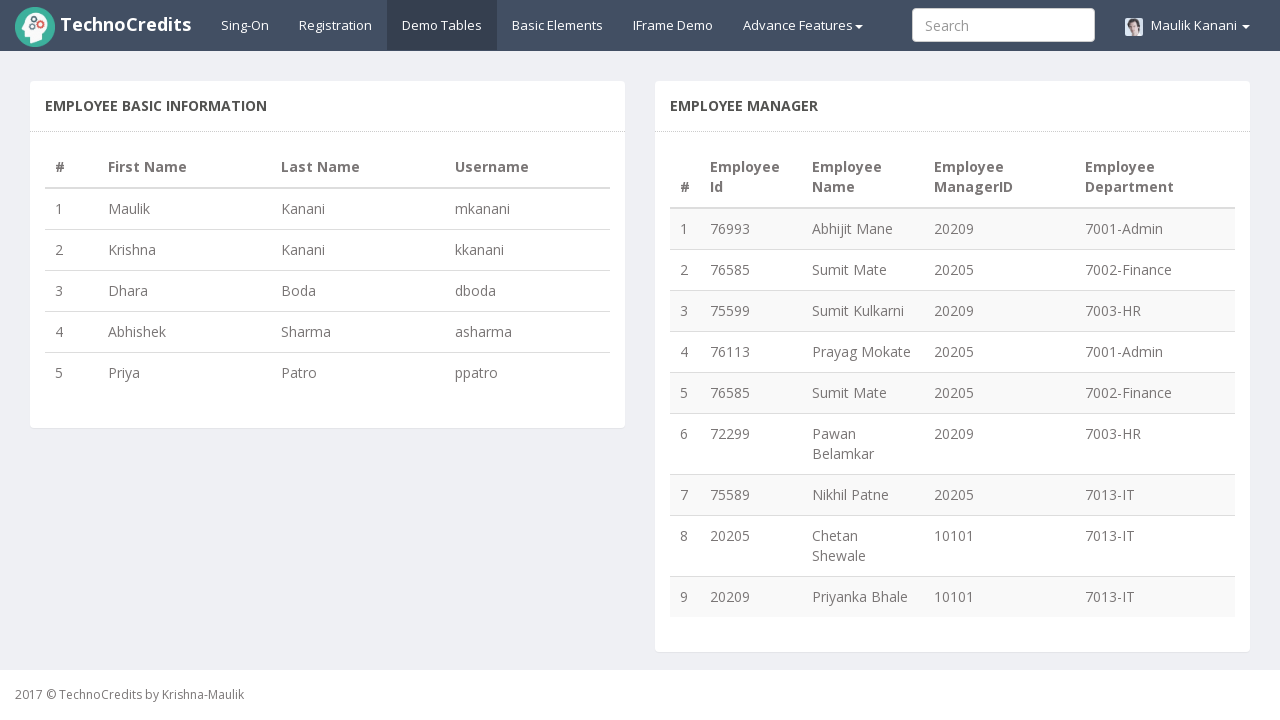

Counted 5 rows in the employee table
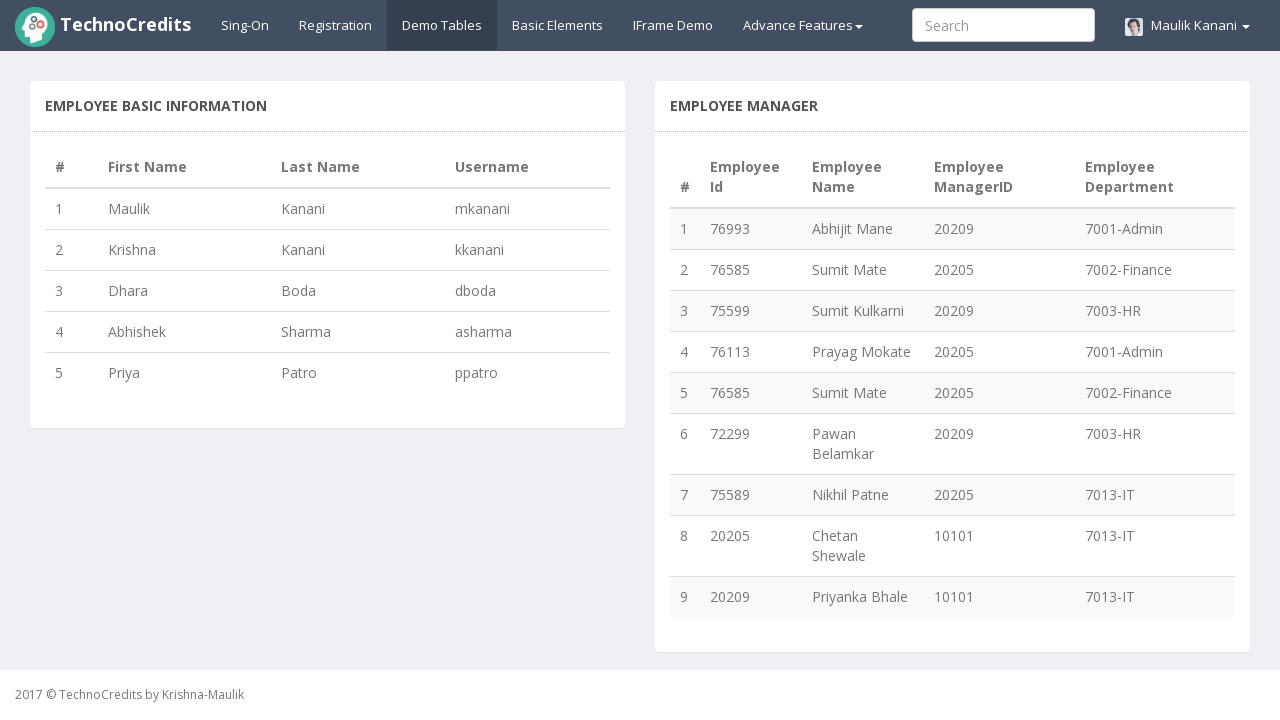

Extracted first name from row 1
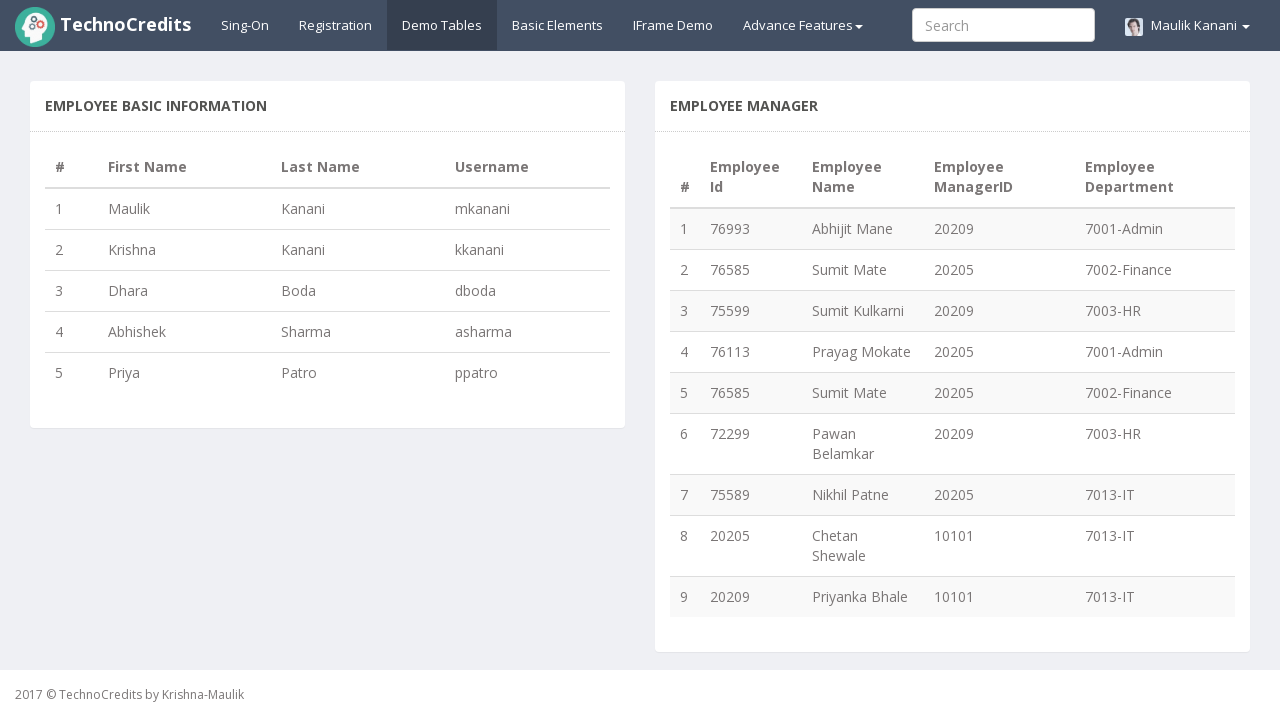

Extracted username from row 1
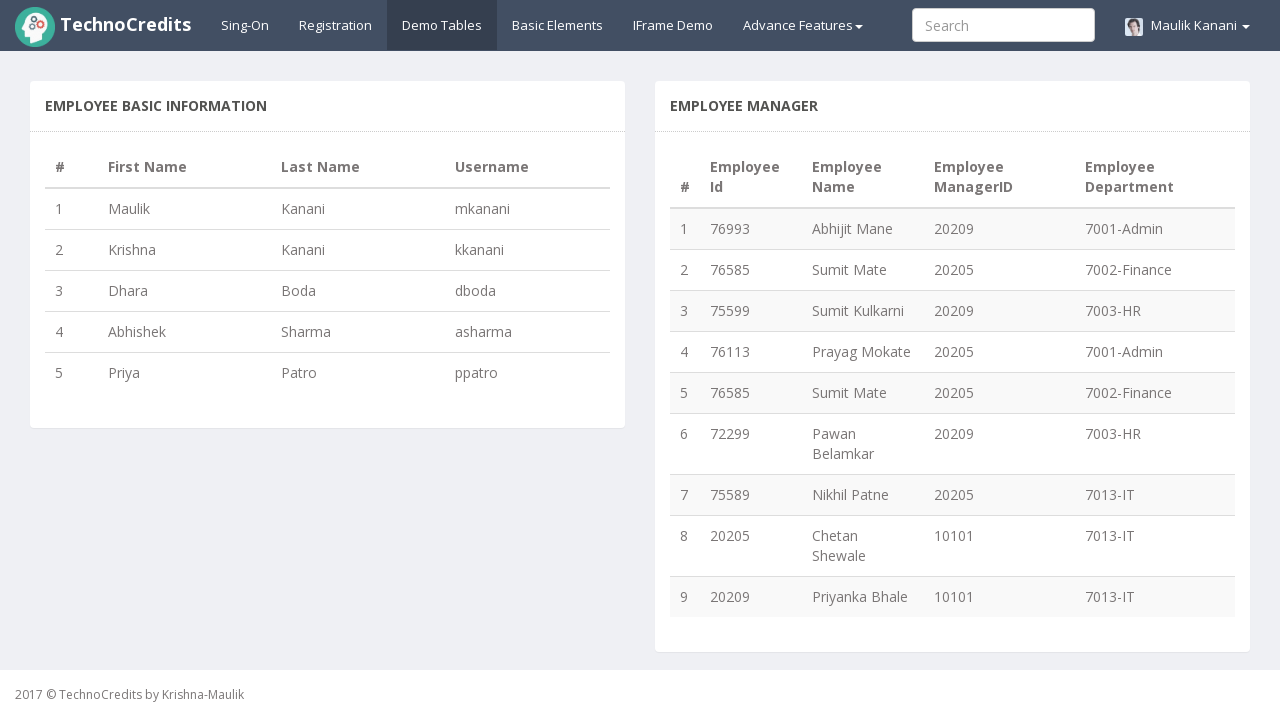

Extracted first name from row 2
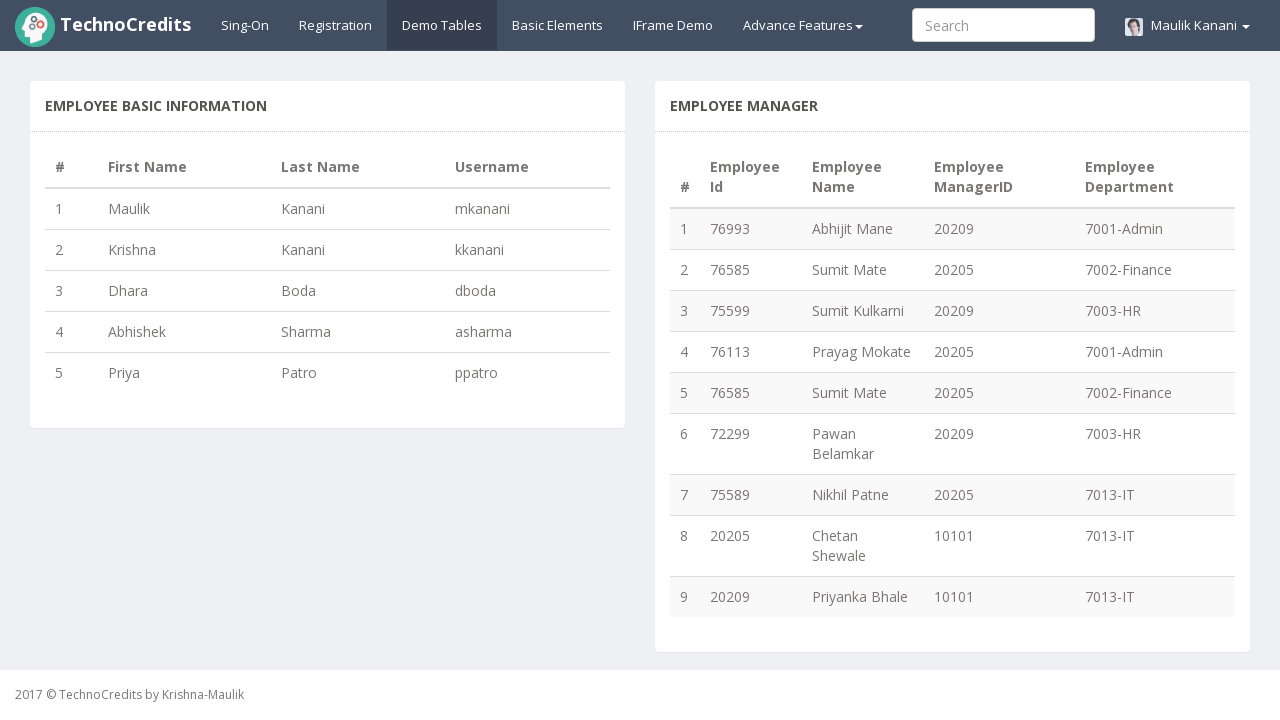

Extracted username from row 2
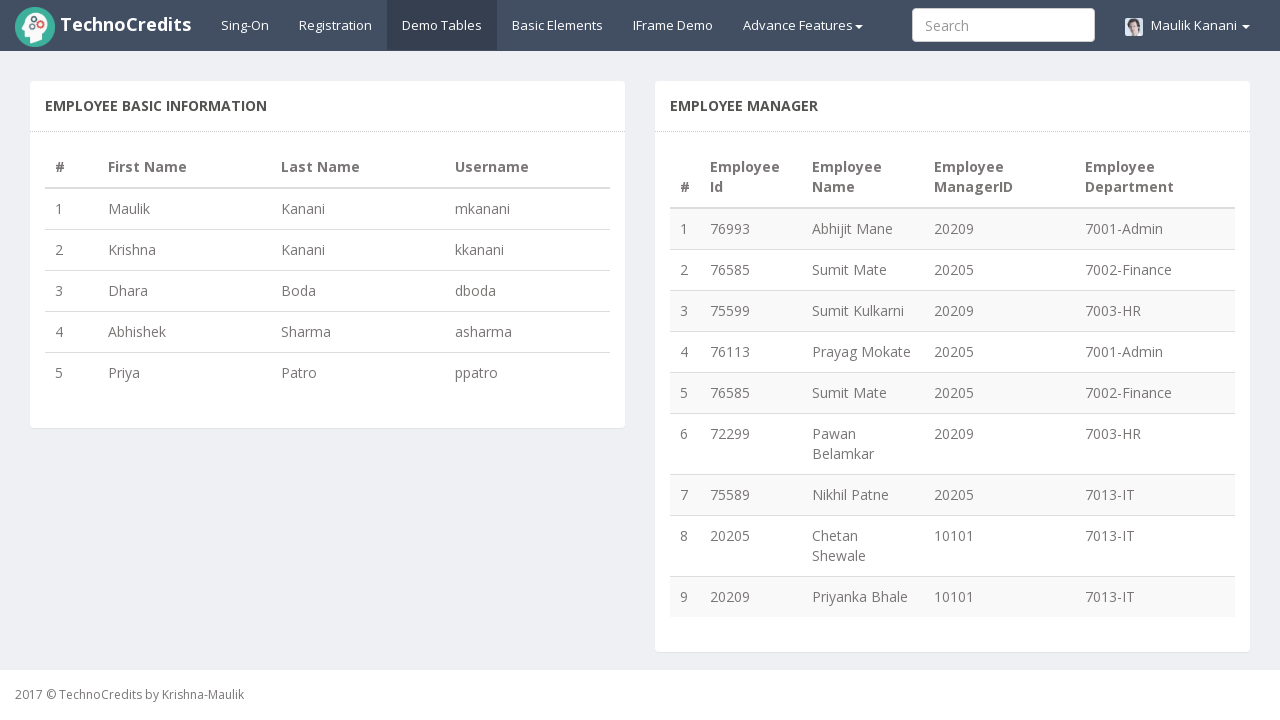

Extracted first name from row 3
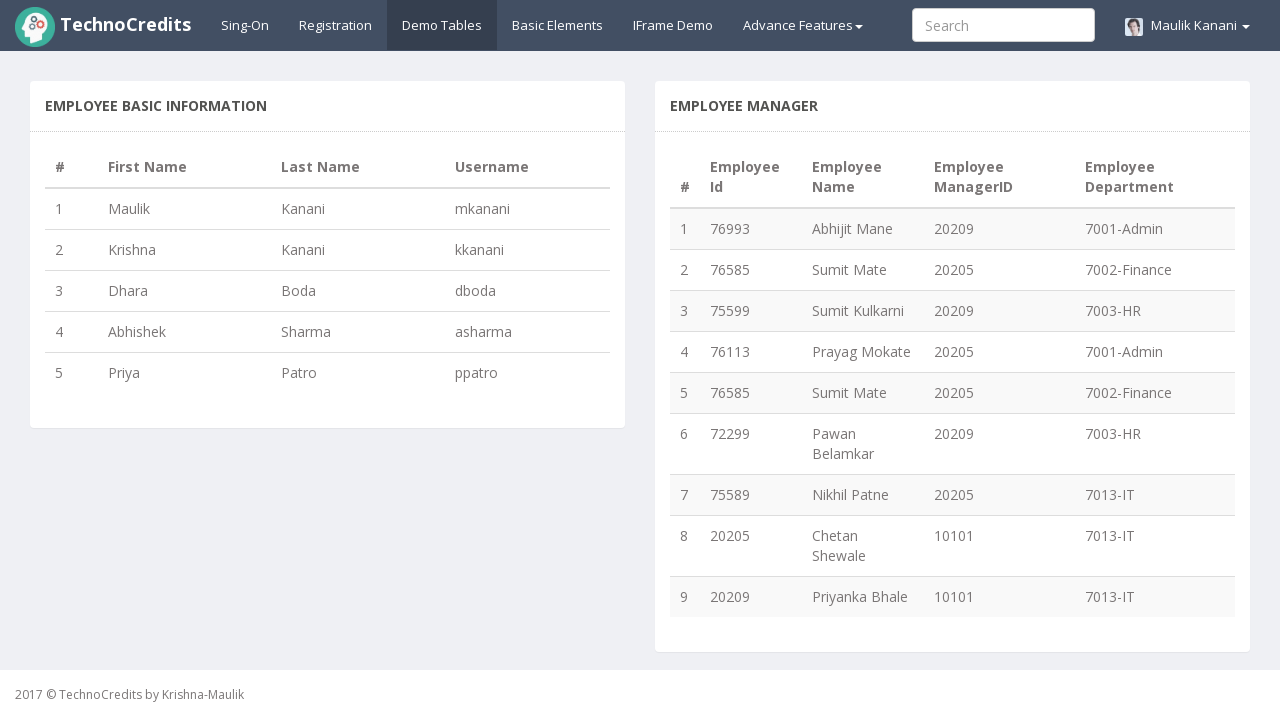

Extracted username from row 3
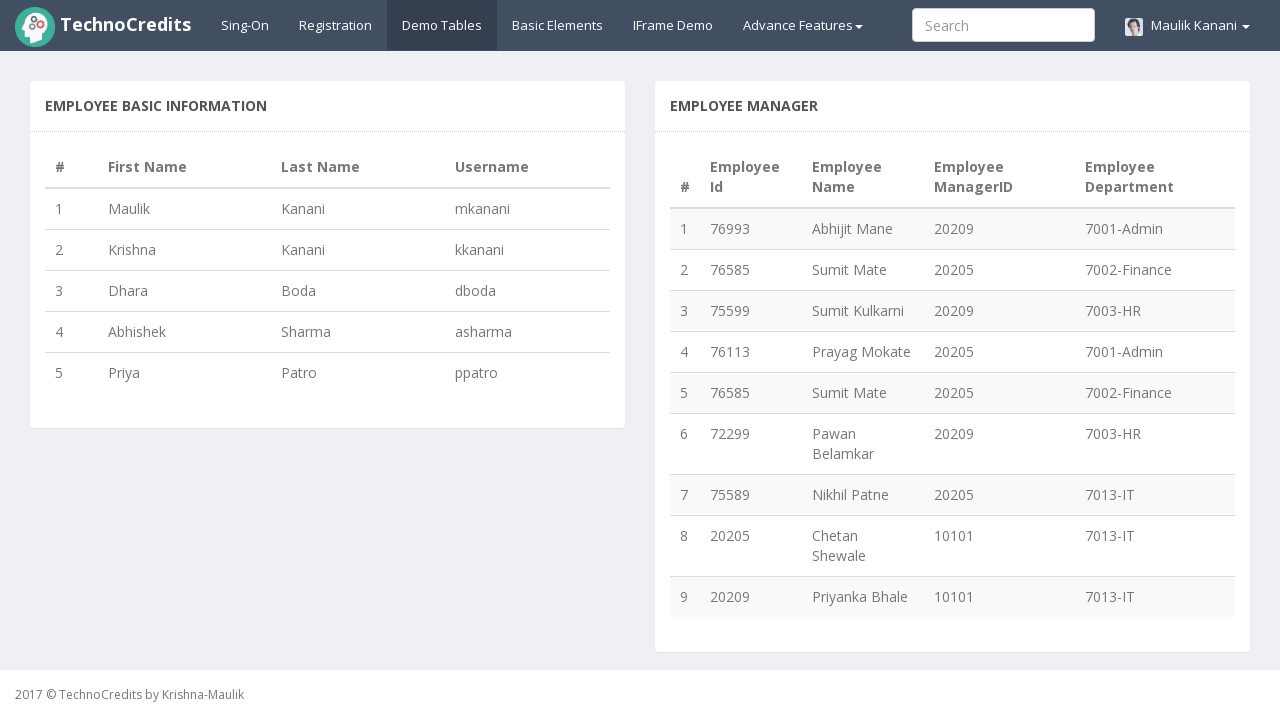

Extracted first name from row 4
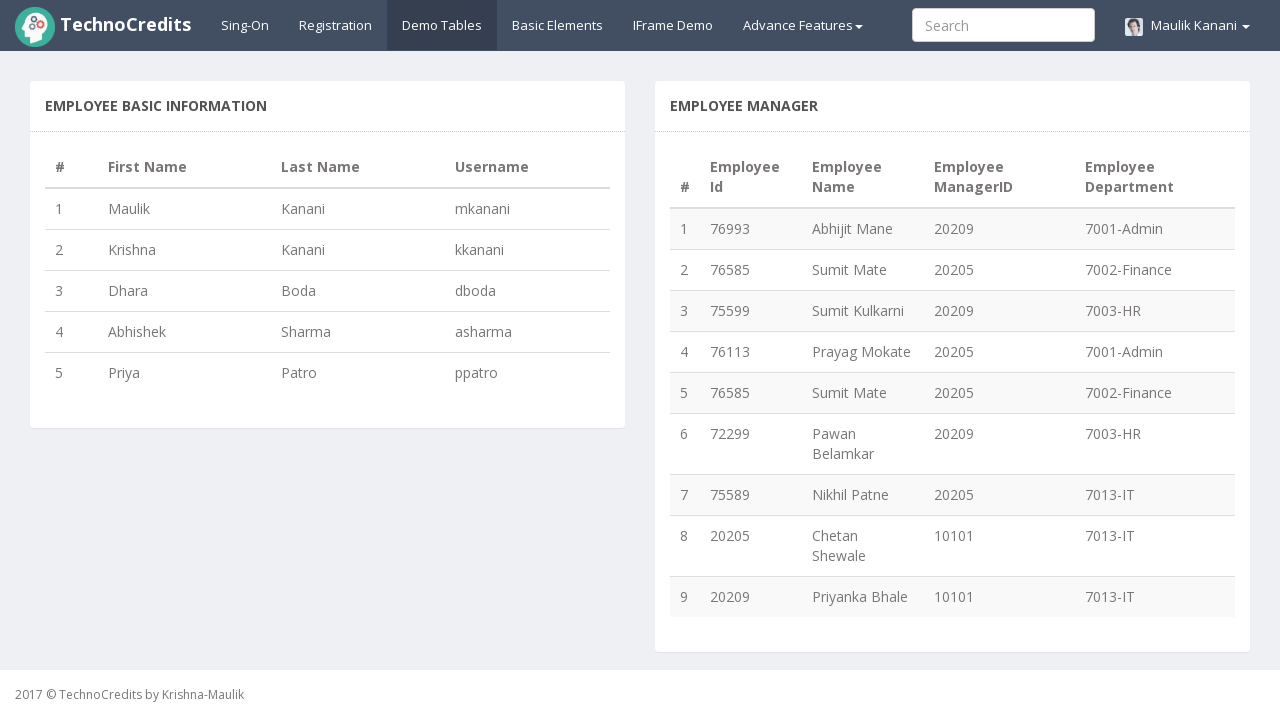

Extracted username from row 4
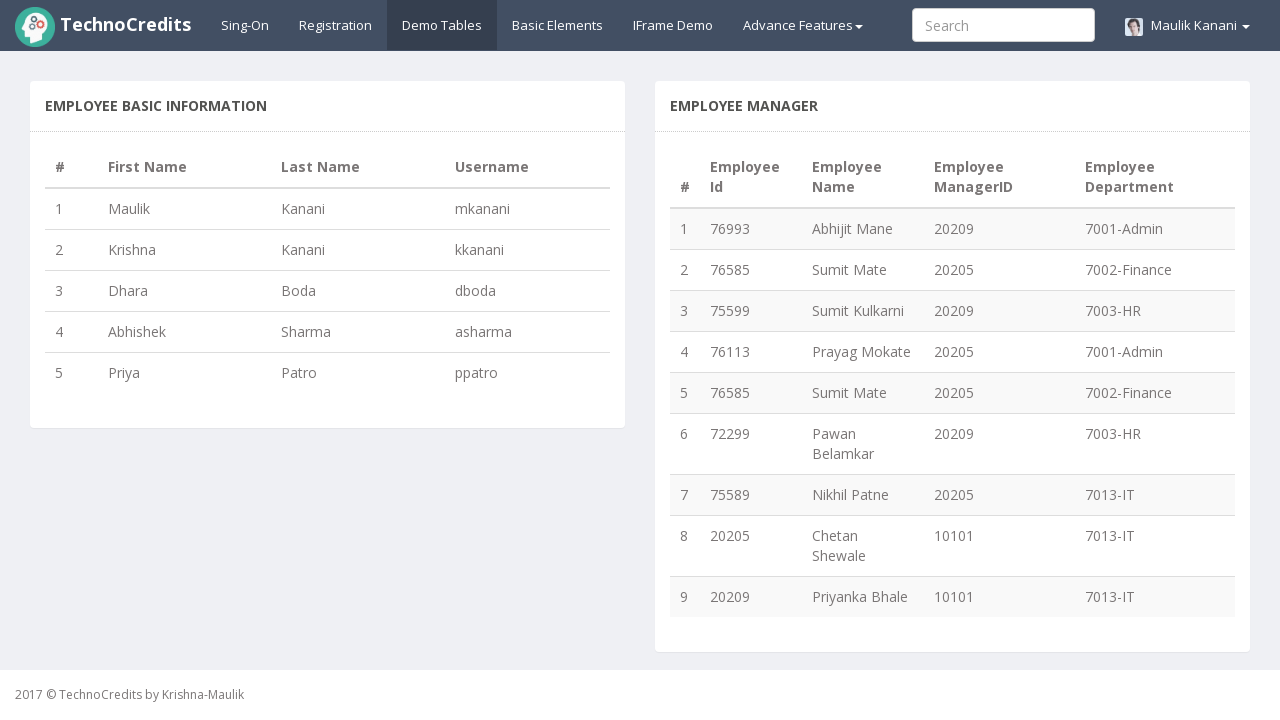

Extracted first name from row 5
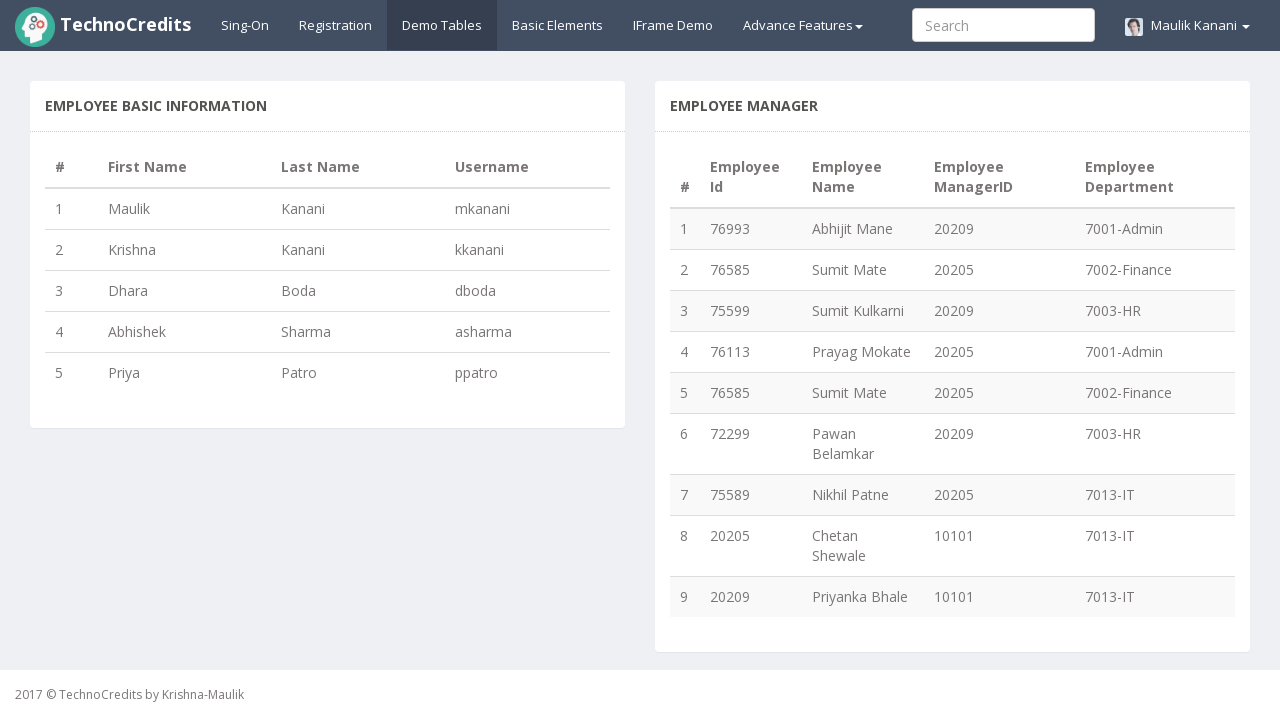

Extracted username from row 5
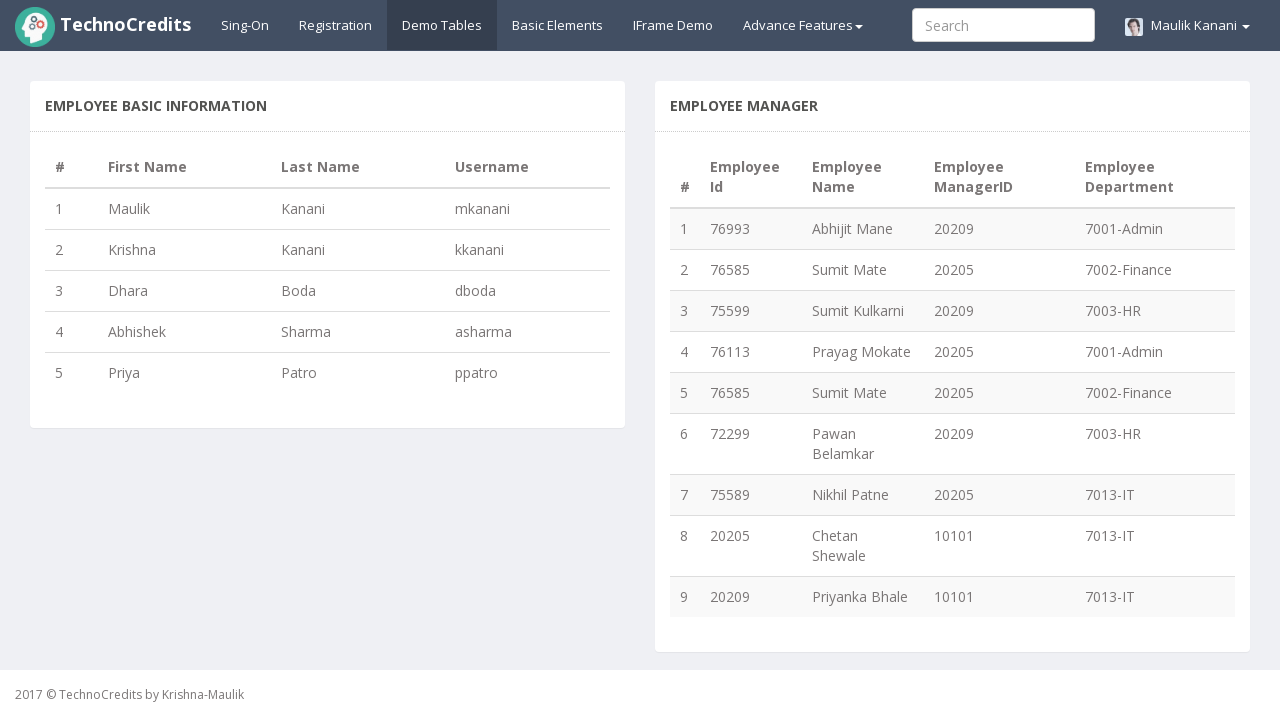

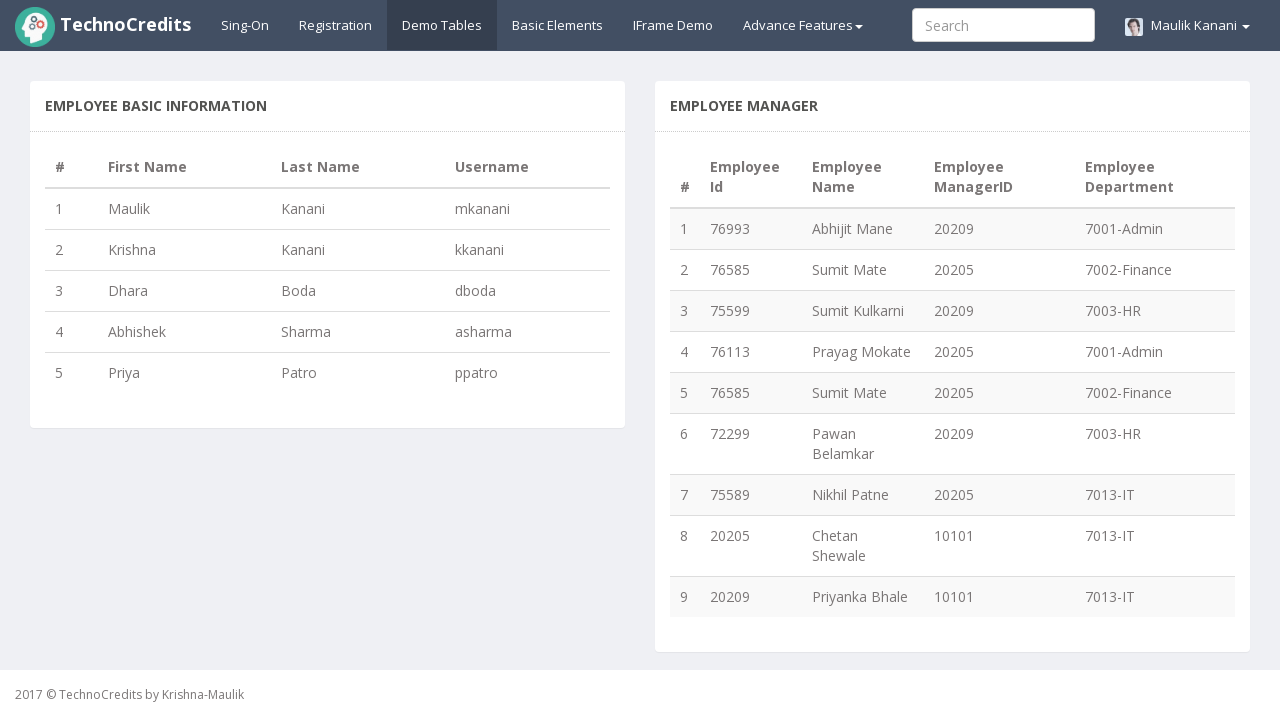